Navigates to the QA Harbor jobs page and maximizes the browser window, then waits for the page to load.

Starting URL: https://labsqajobs.qaharbor.com

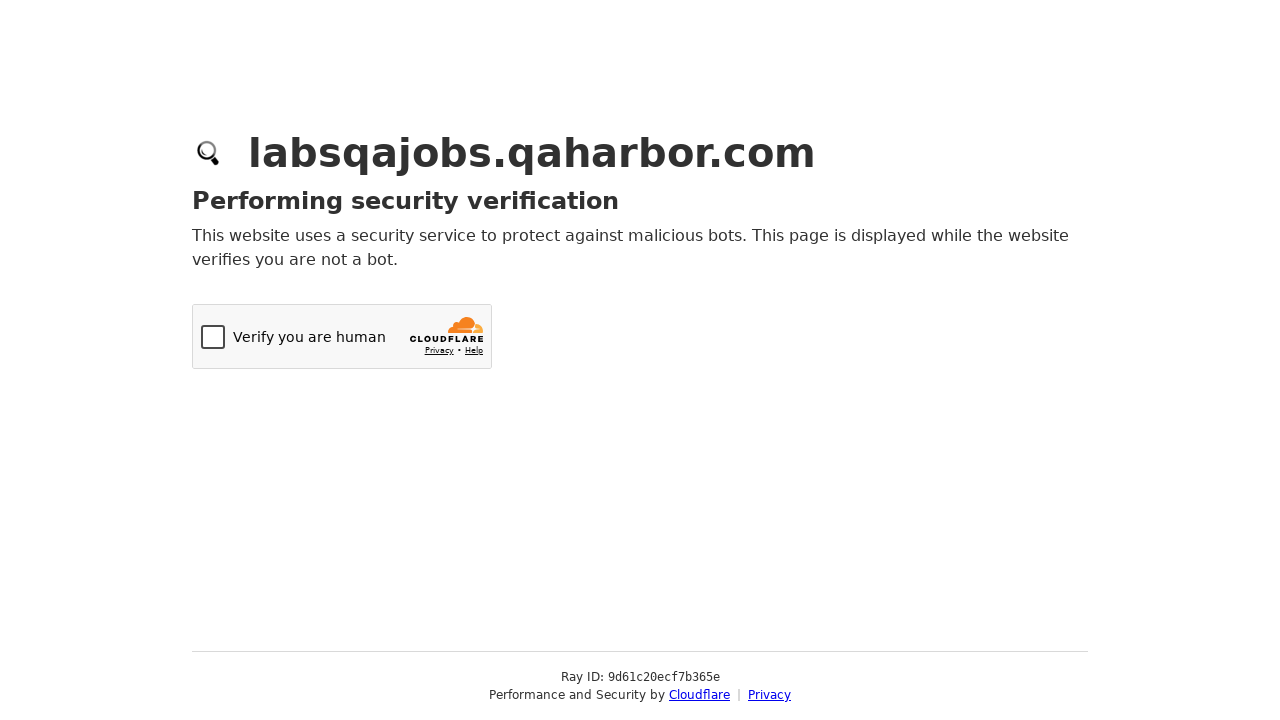

Navigated to QA Harbor jobs page at https://labsqajobs.qaharbor.com
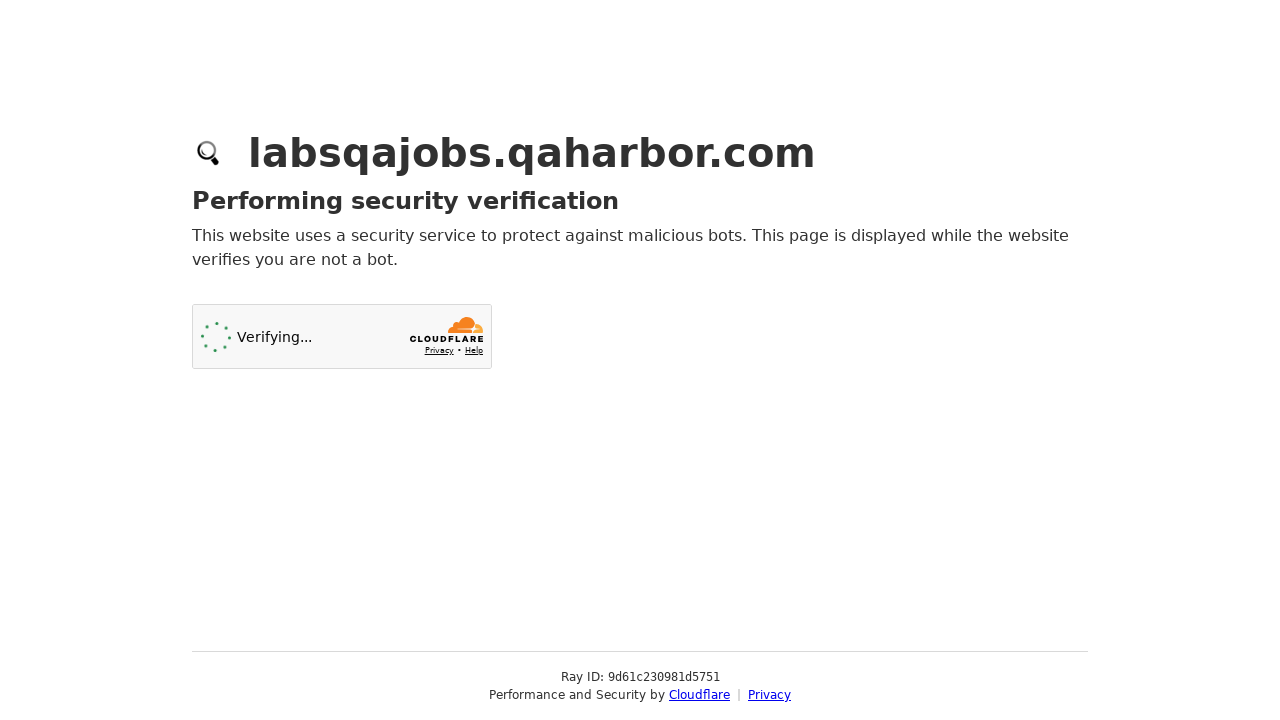

Maximized browser window to 1920x1080
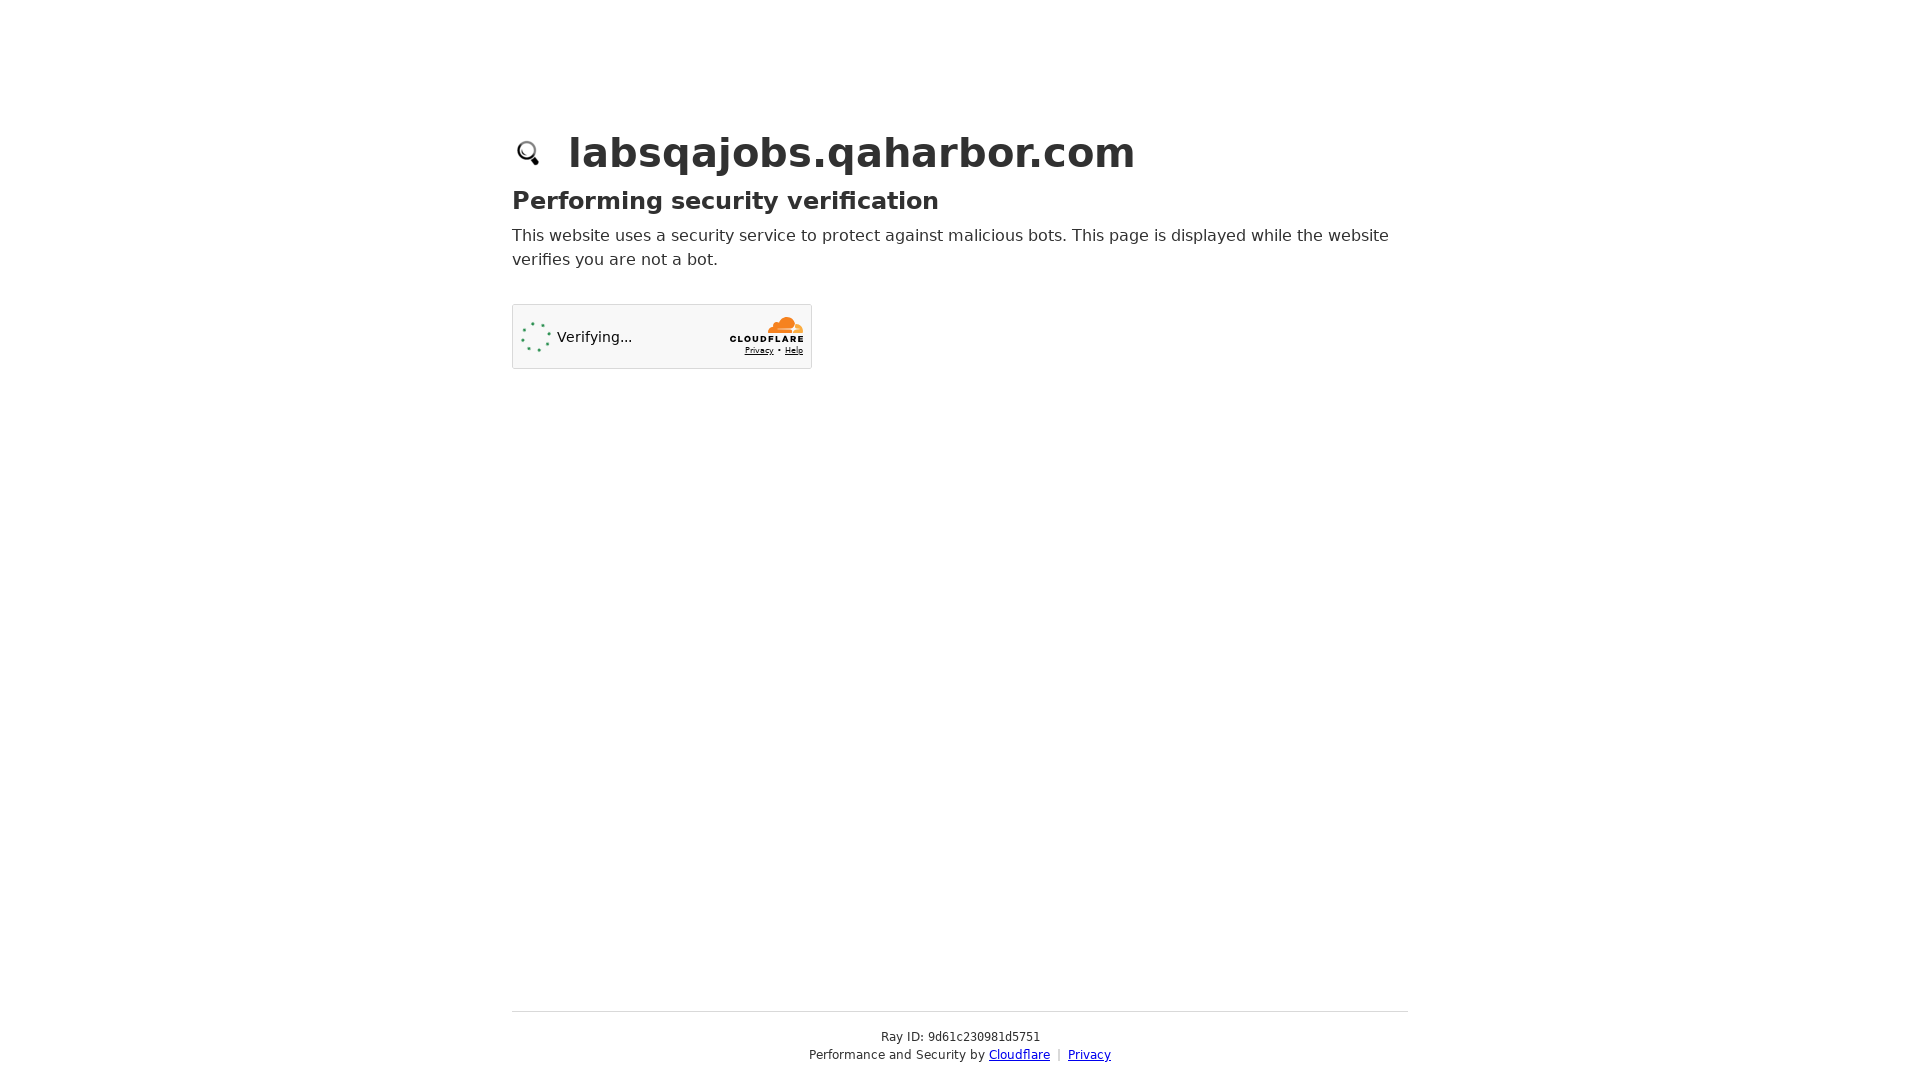

Page fully loaded and network idle
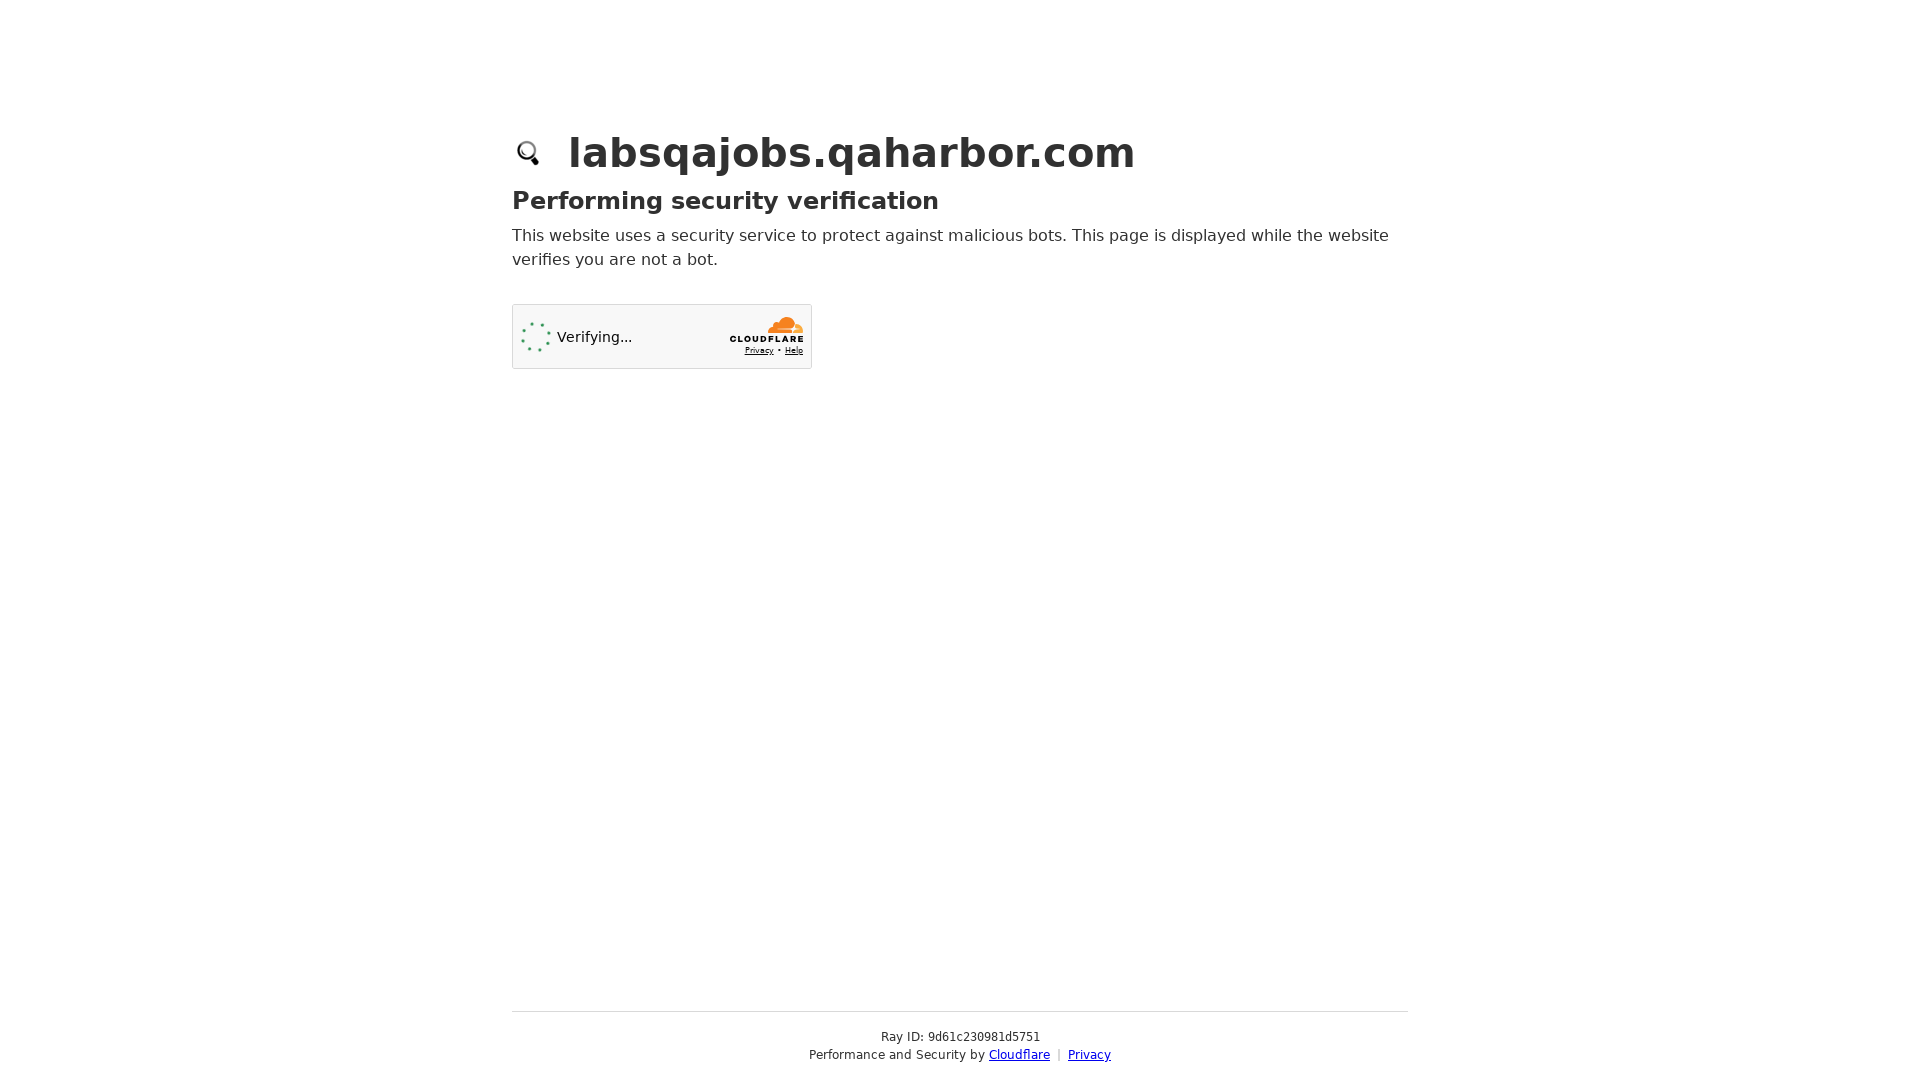

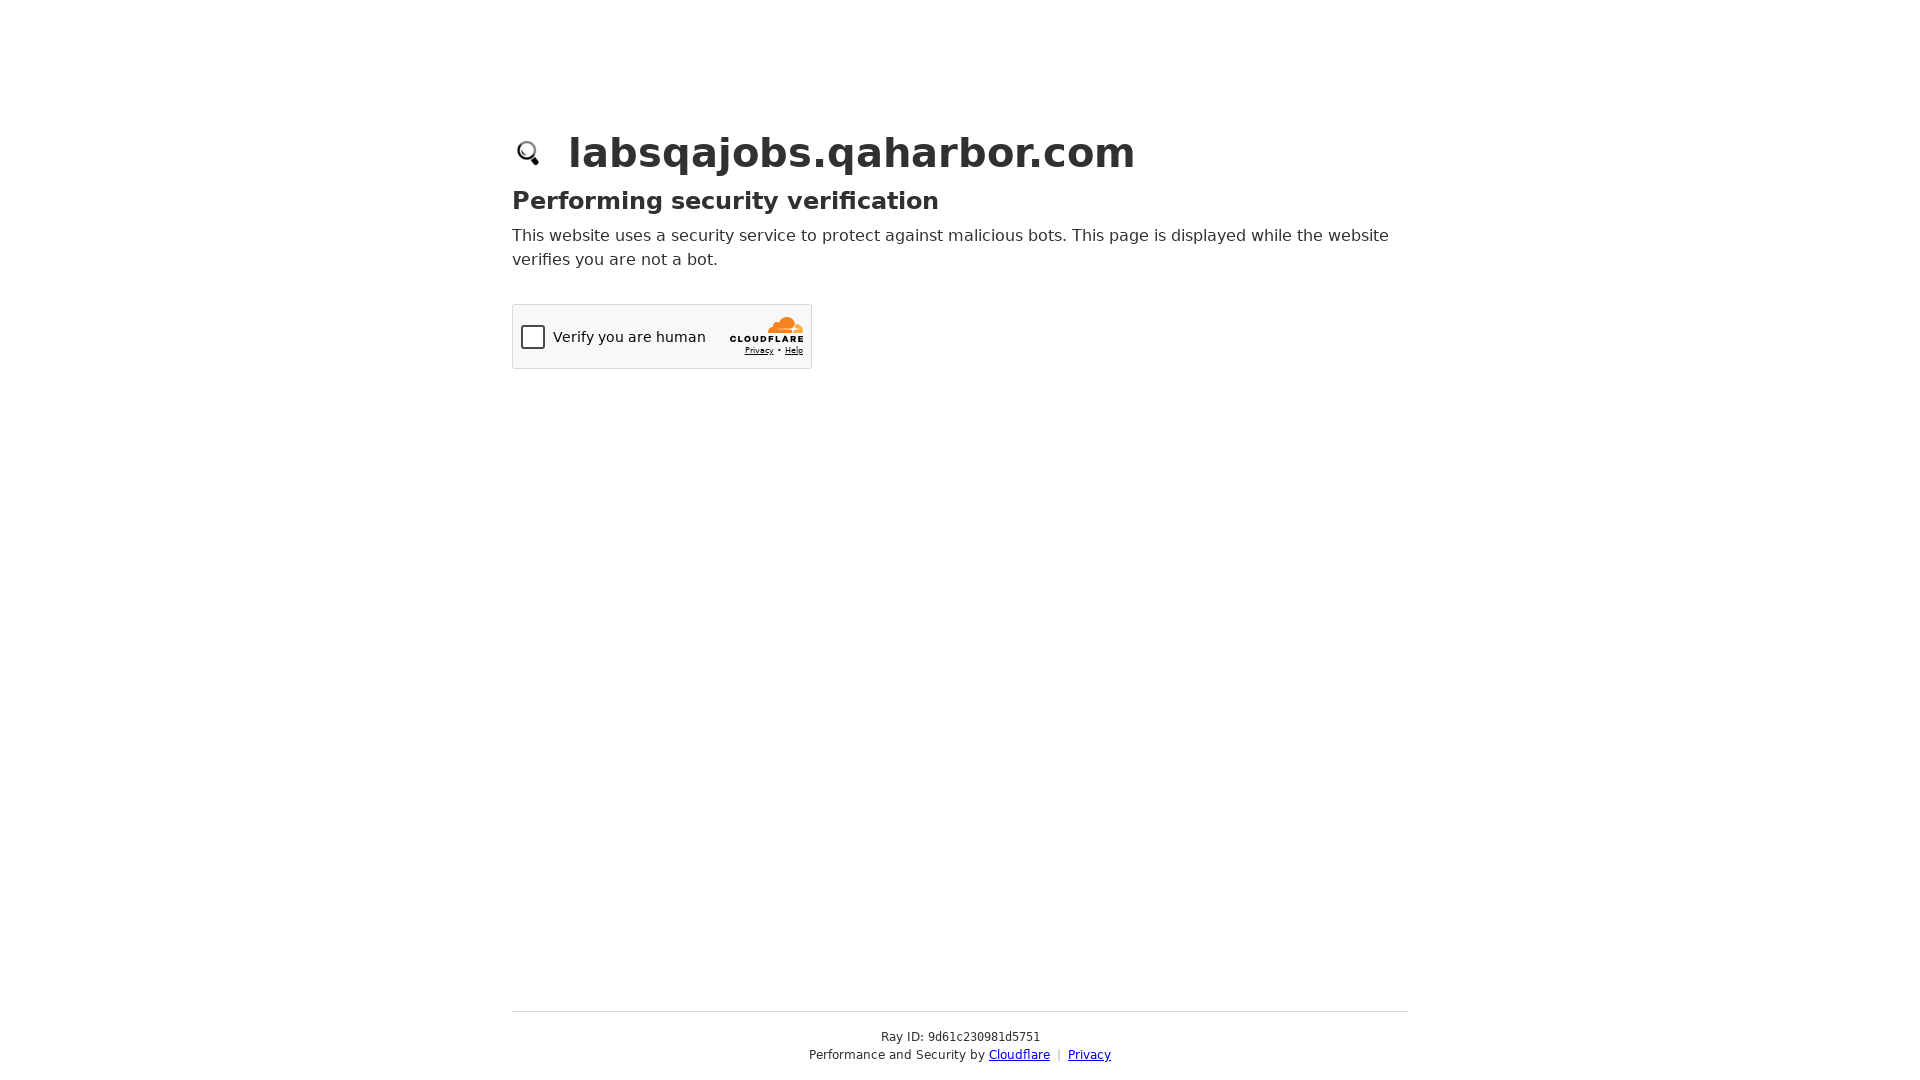